Tests entry ad modal by navigating to the page and closing the modal popup

Starting URL: https://the-internet.herokuapp.com/

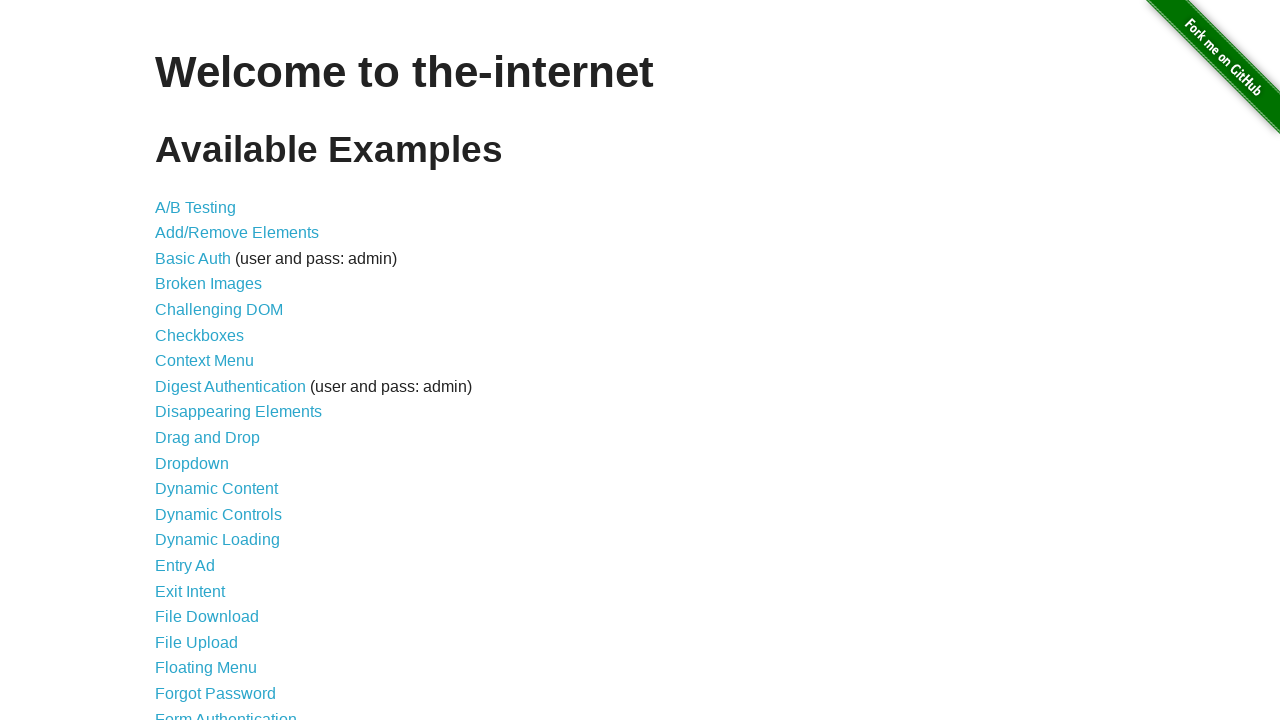

Clicked on Entry Ad link at (185, 566) on text=Entry Ad
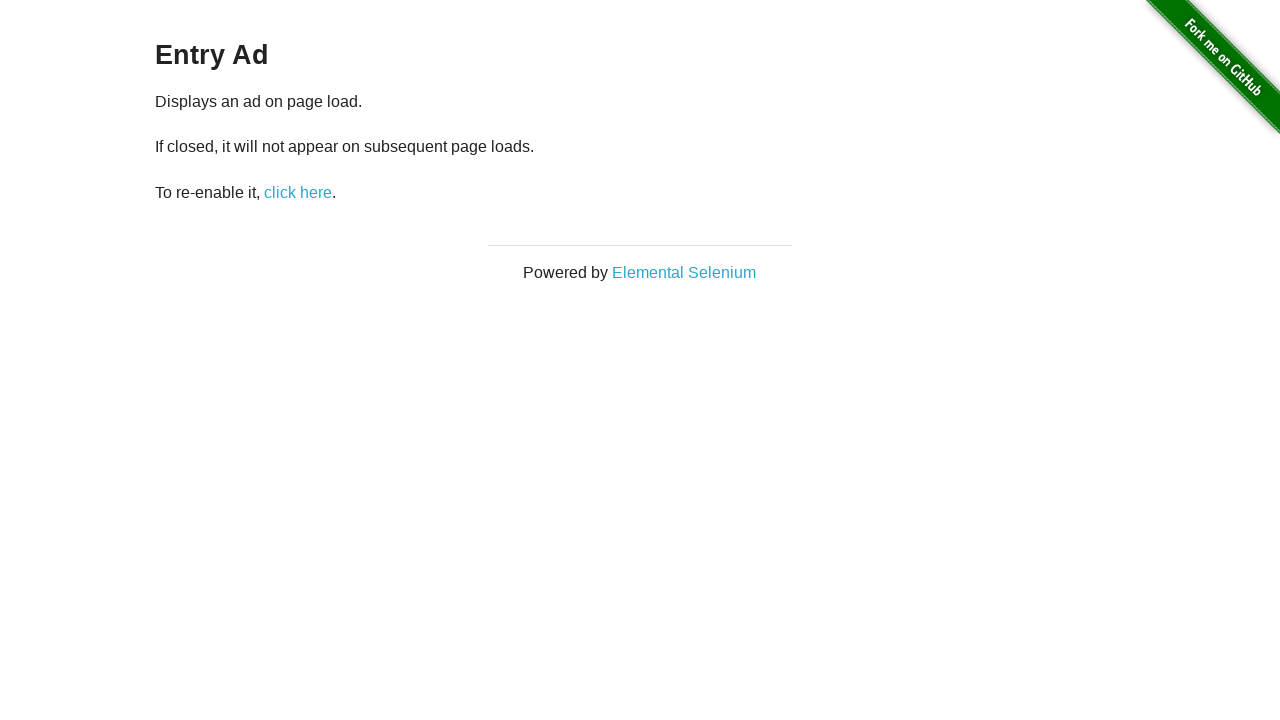

Entry ad modal appeared
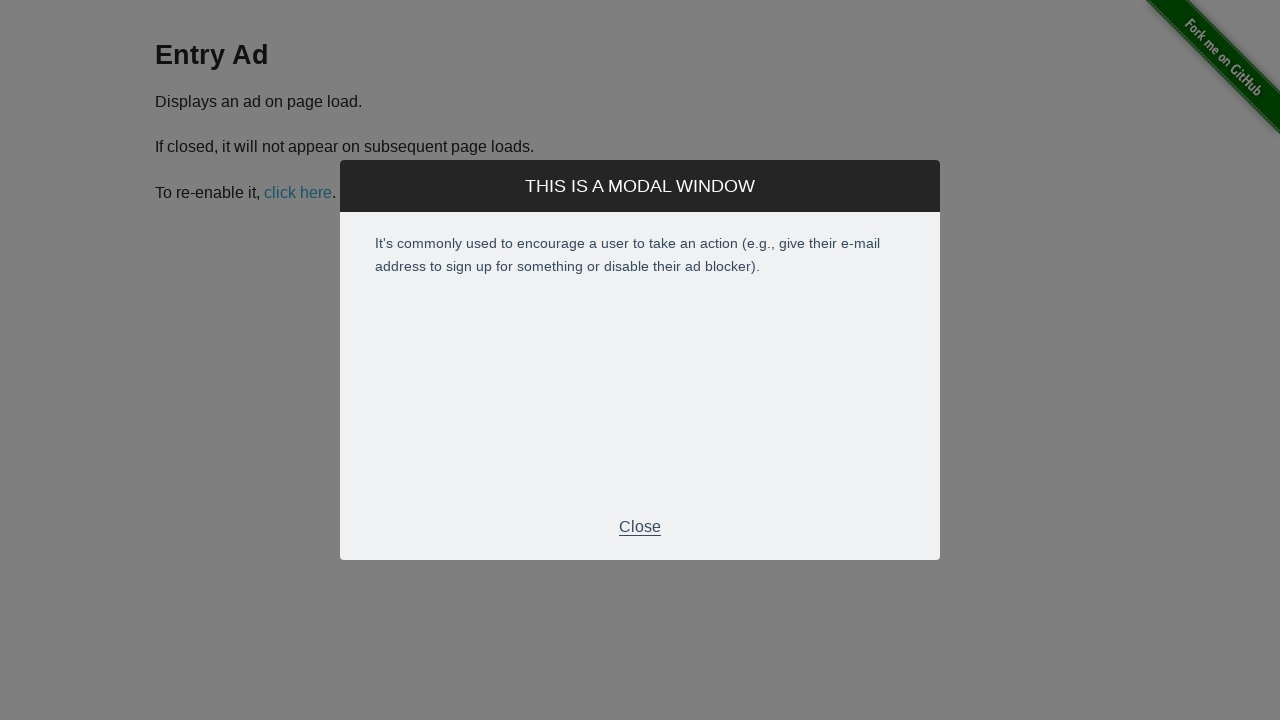

Closed entry ad modal by clicking close button at (640, 527) on .modal-footer p
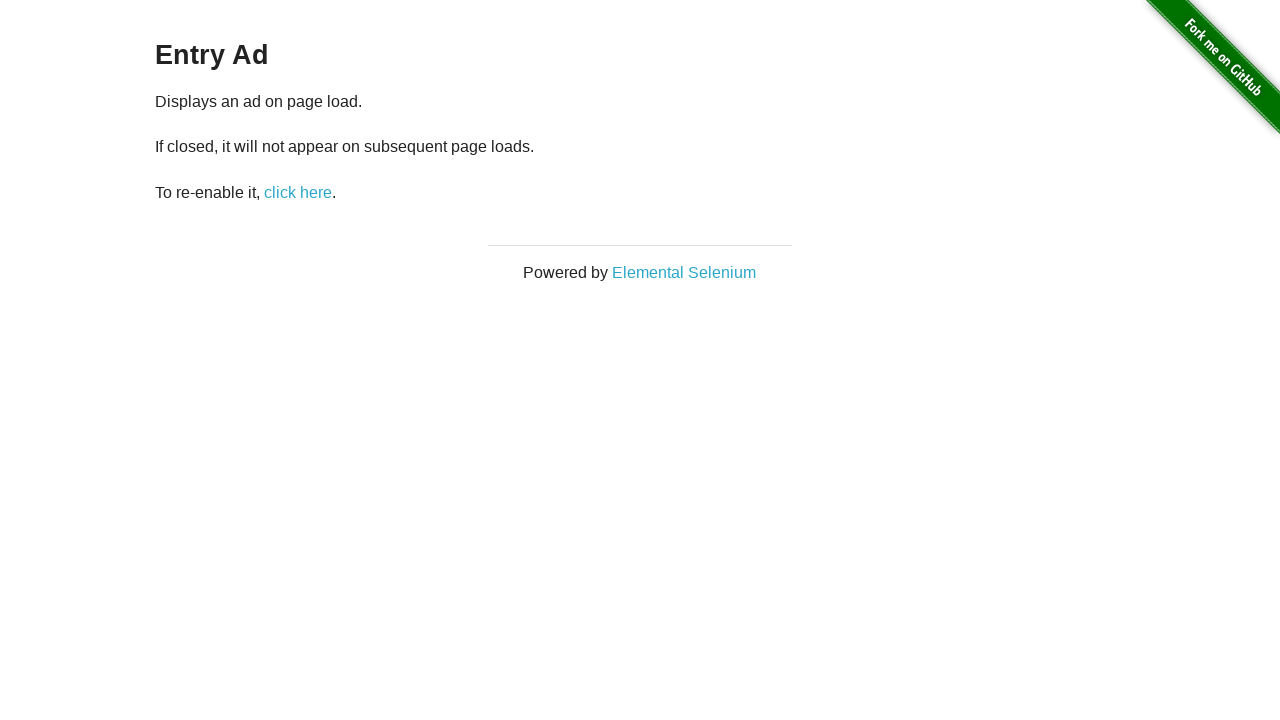

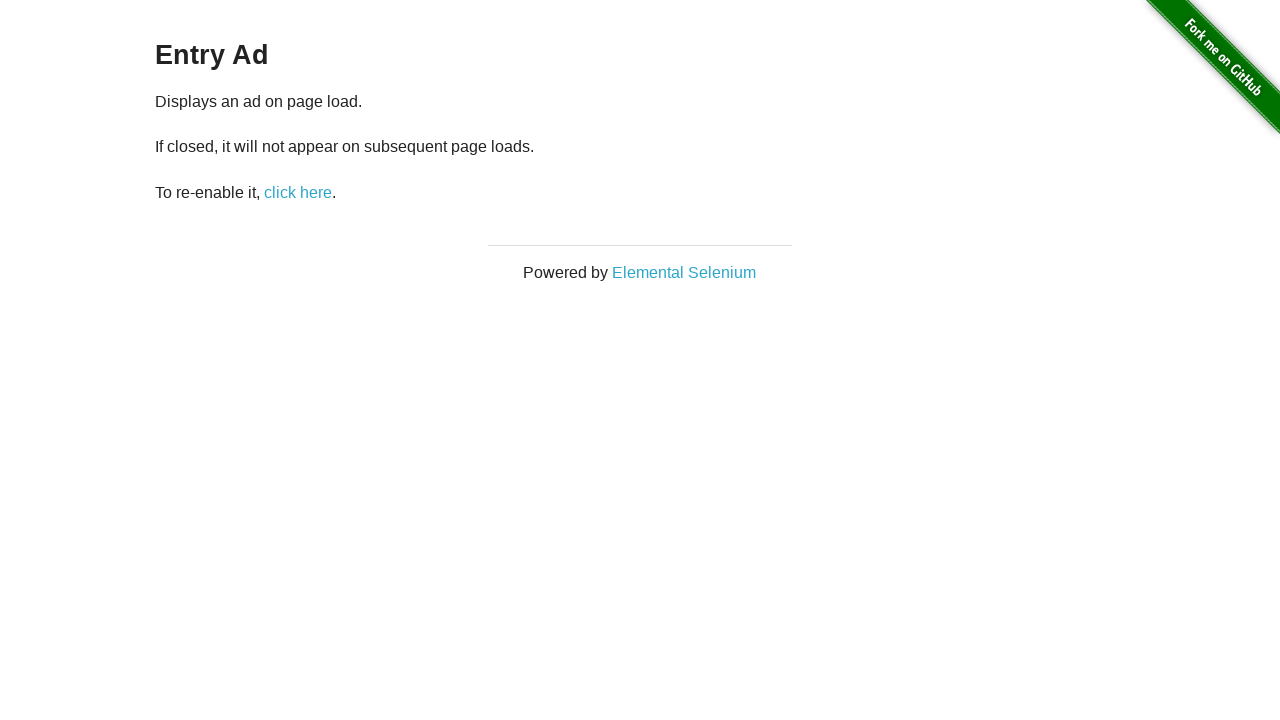